Tests order confirmation flow by confirming an order and then clicking track order button

Starting URL: https://wd1gdz.axshare.com/review___checkout.html

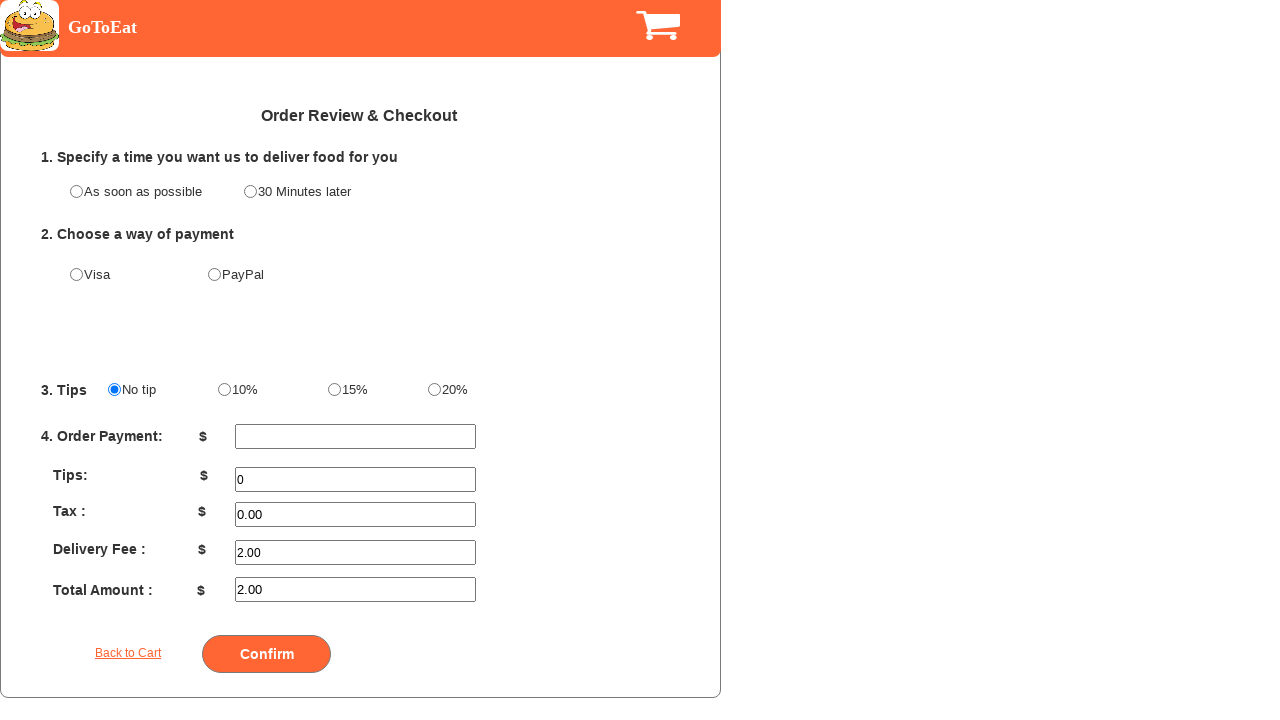

Clicked confirm order button at (266, 654) on #u131
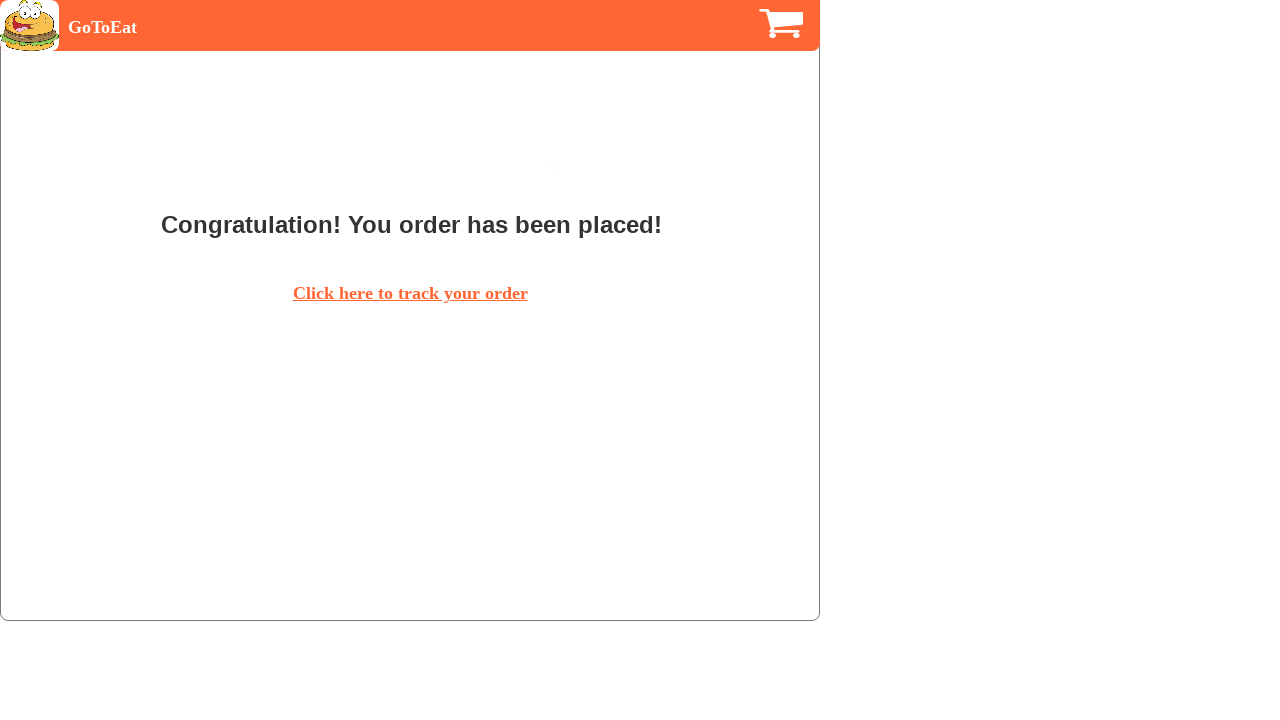

Order complete page loaded
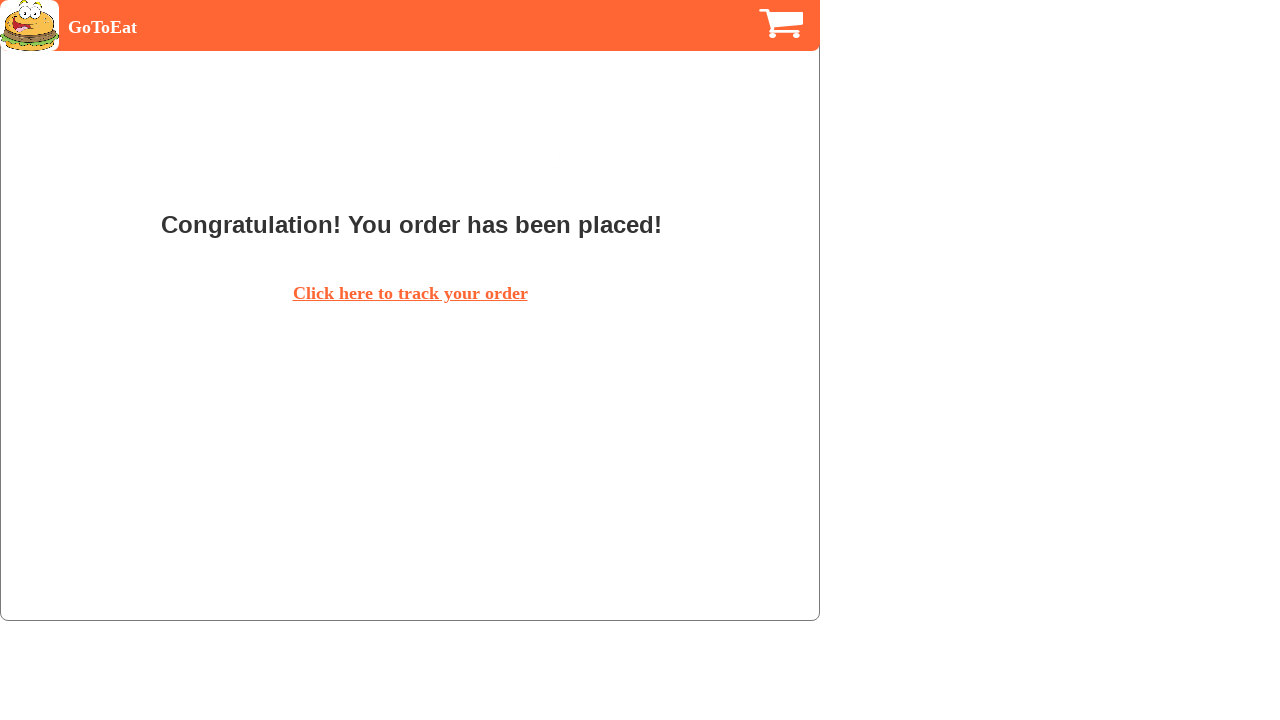

Clicked track order button at (410, 294) on #u88
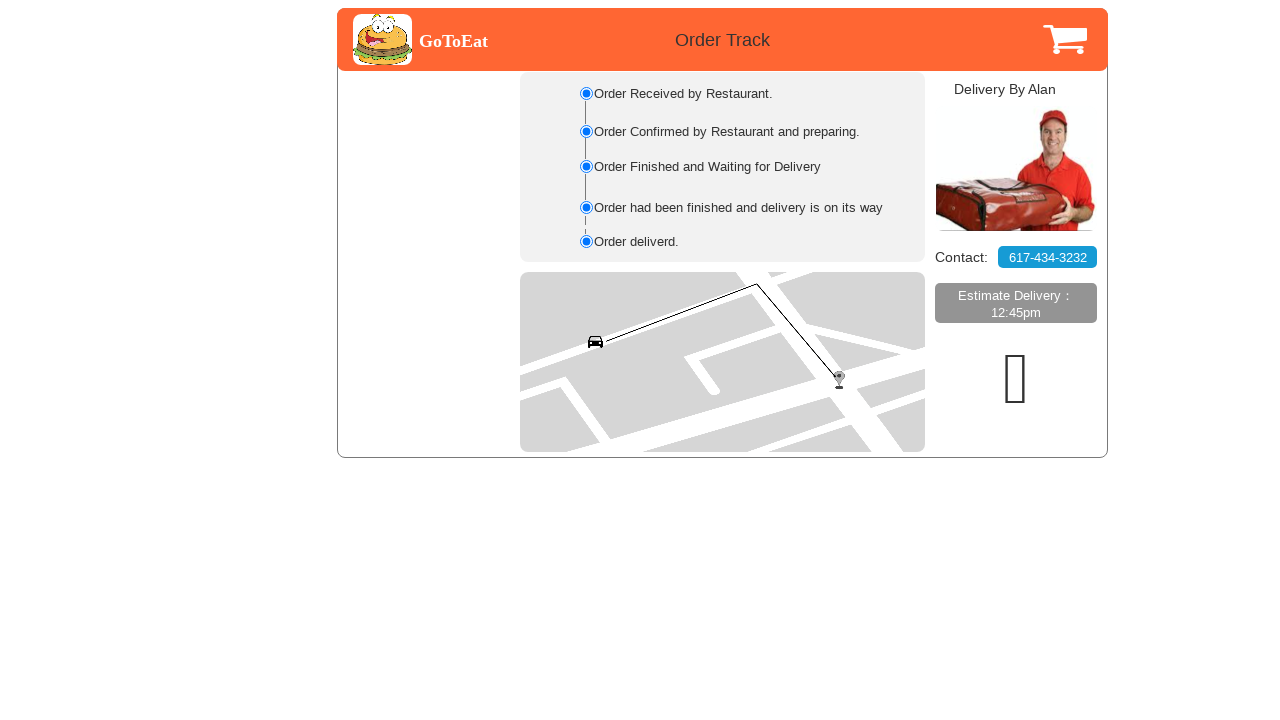

Order tracking page loaded
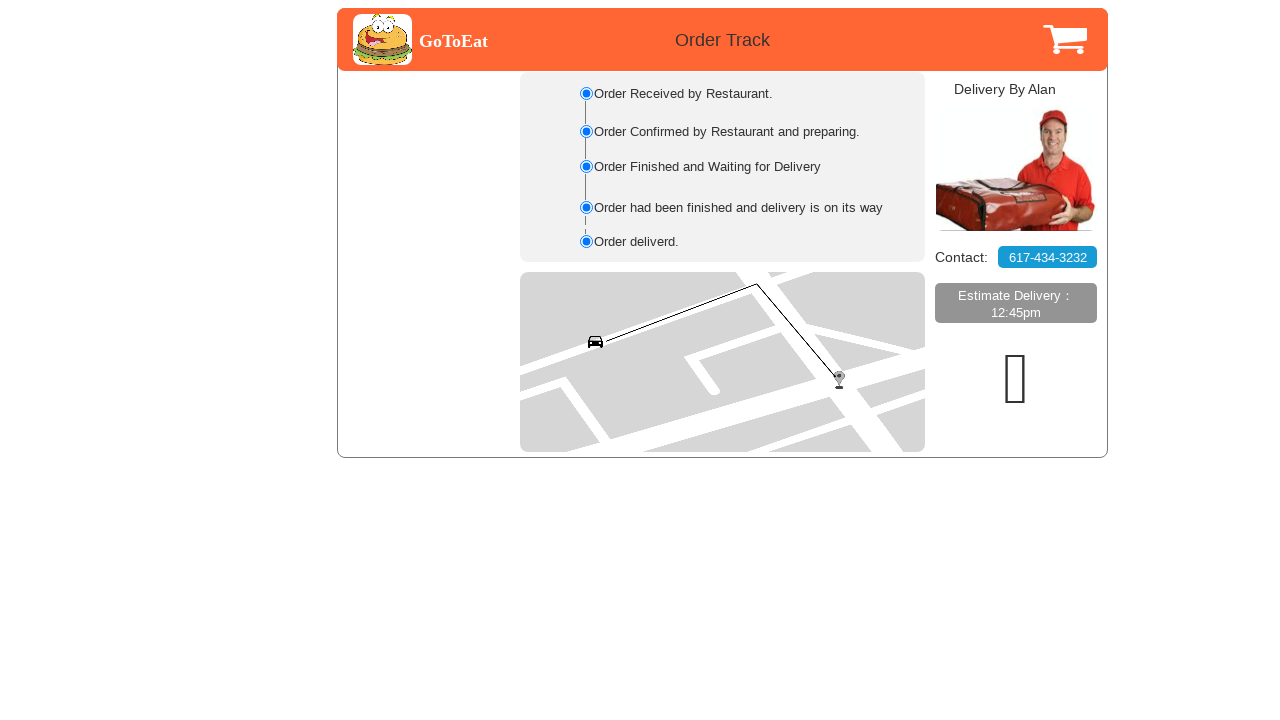

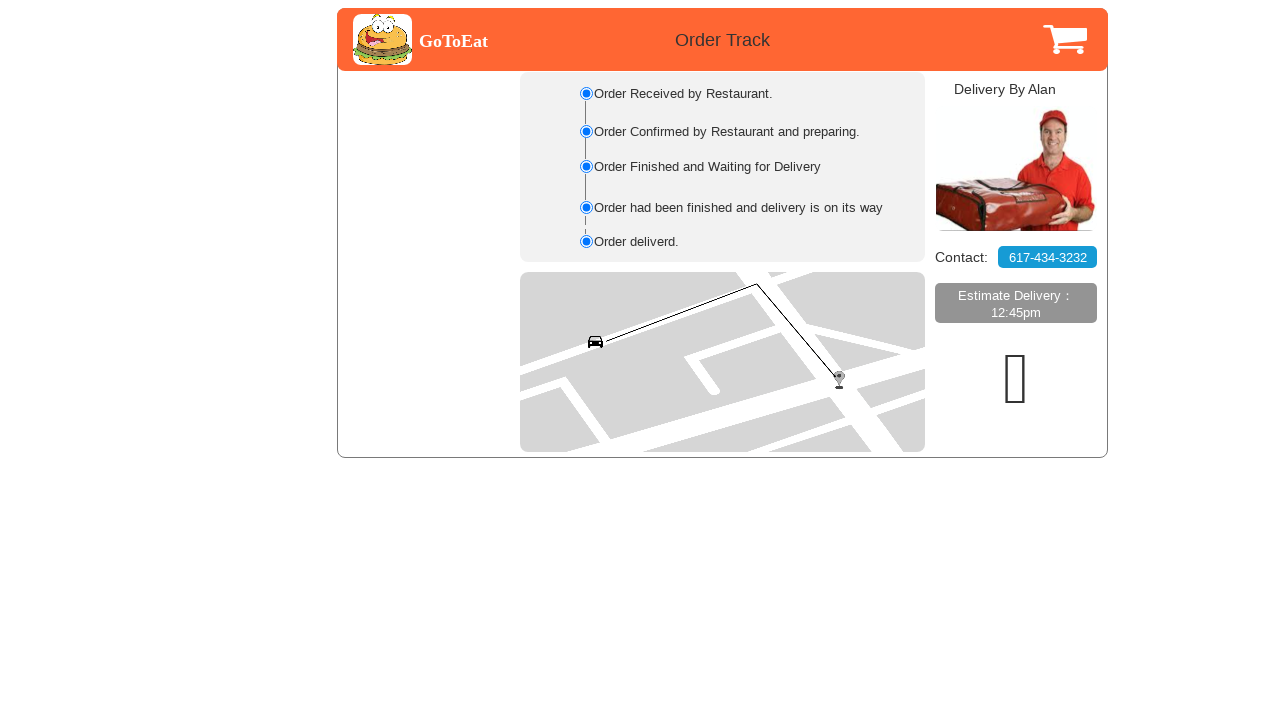